Tests clicking About link in footer navigates to About page

Starting URL: https://webshop-agil-testautomatiserare.netlify.app

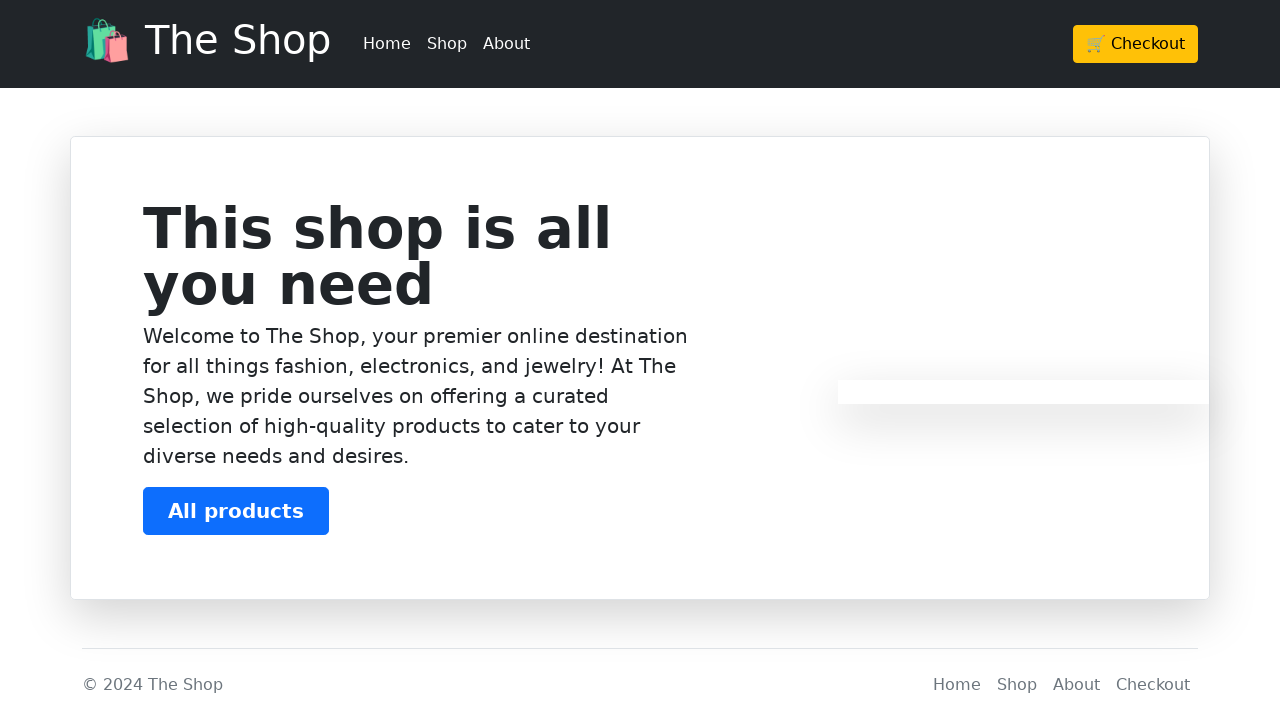

Located About link in footer
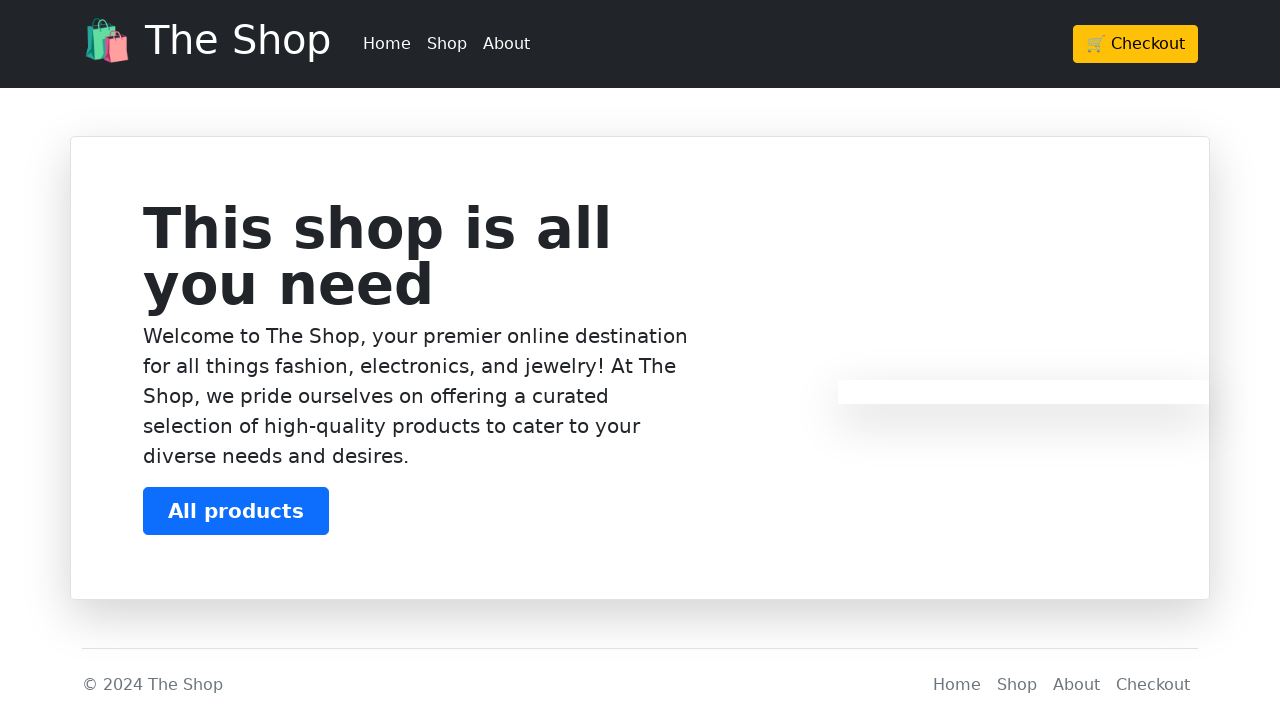

Clicked About link in footer
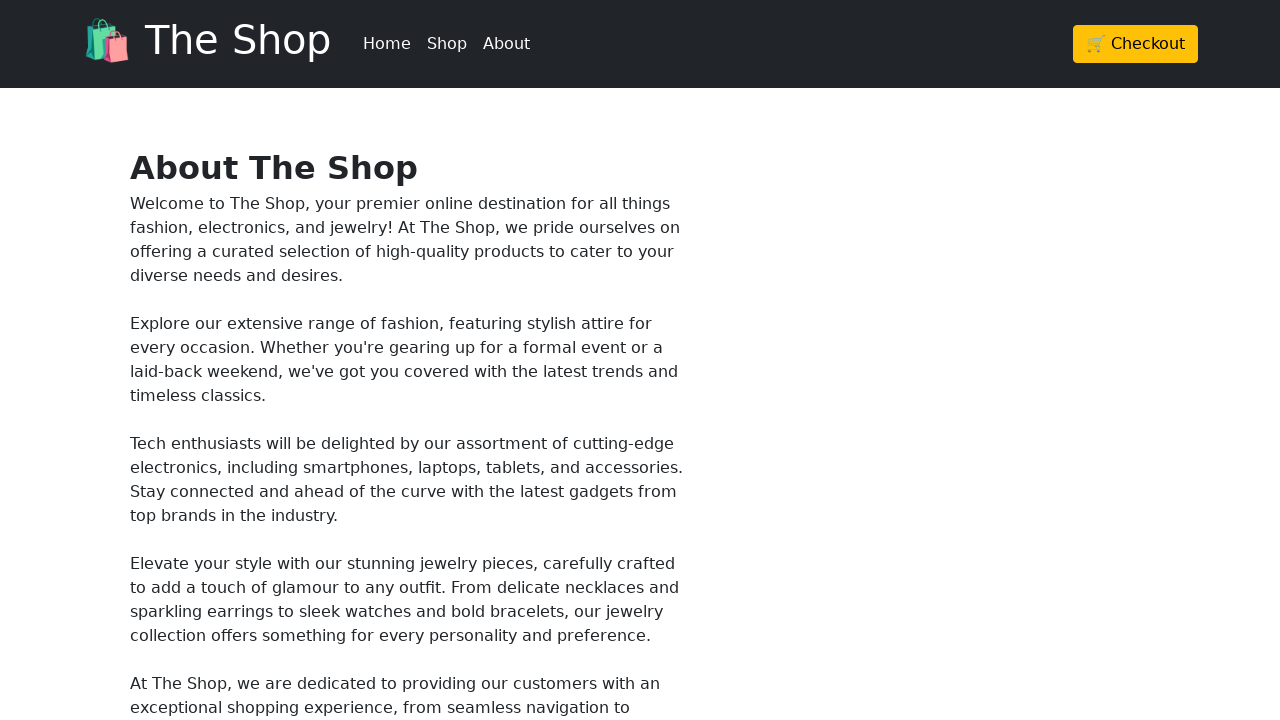

Waited for About page URL to load
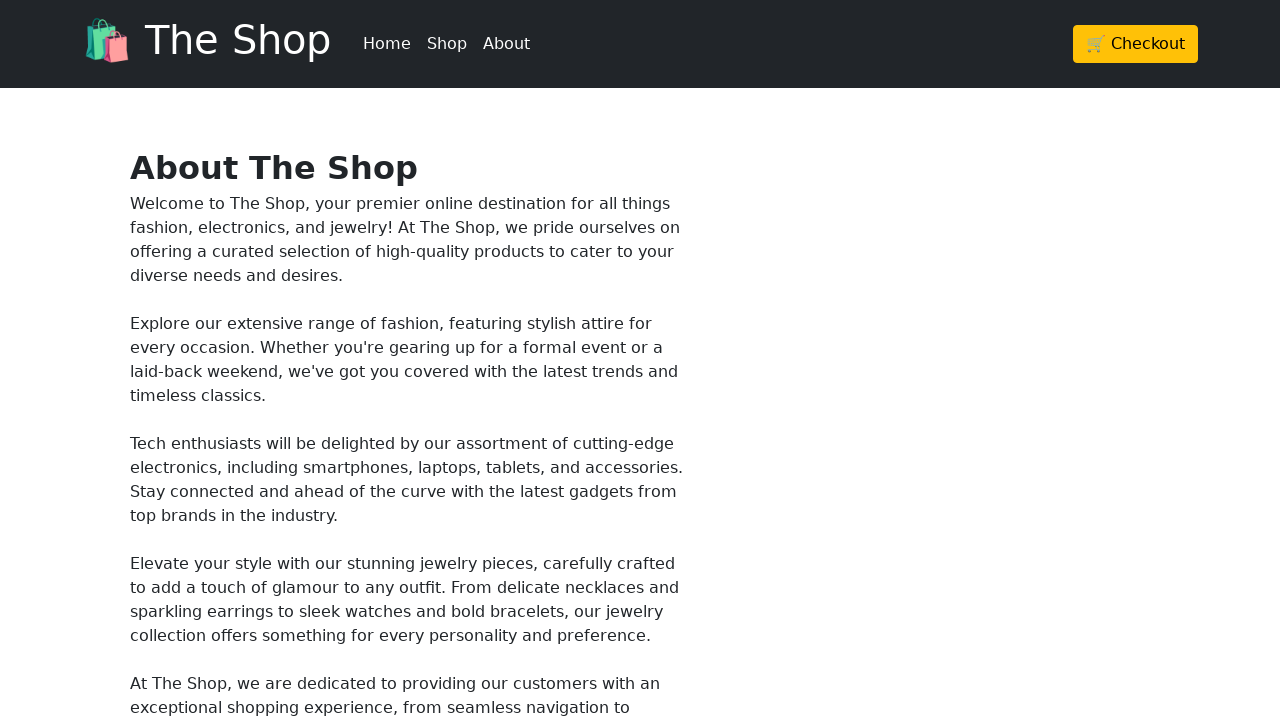

Verified current URL matches About page URL
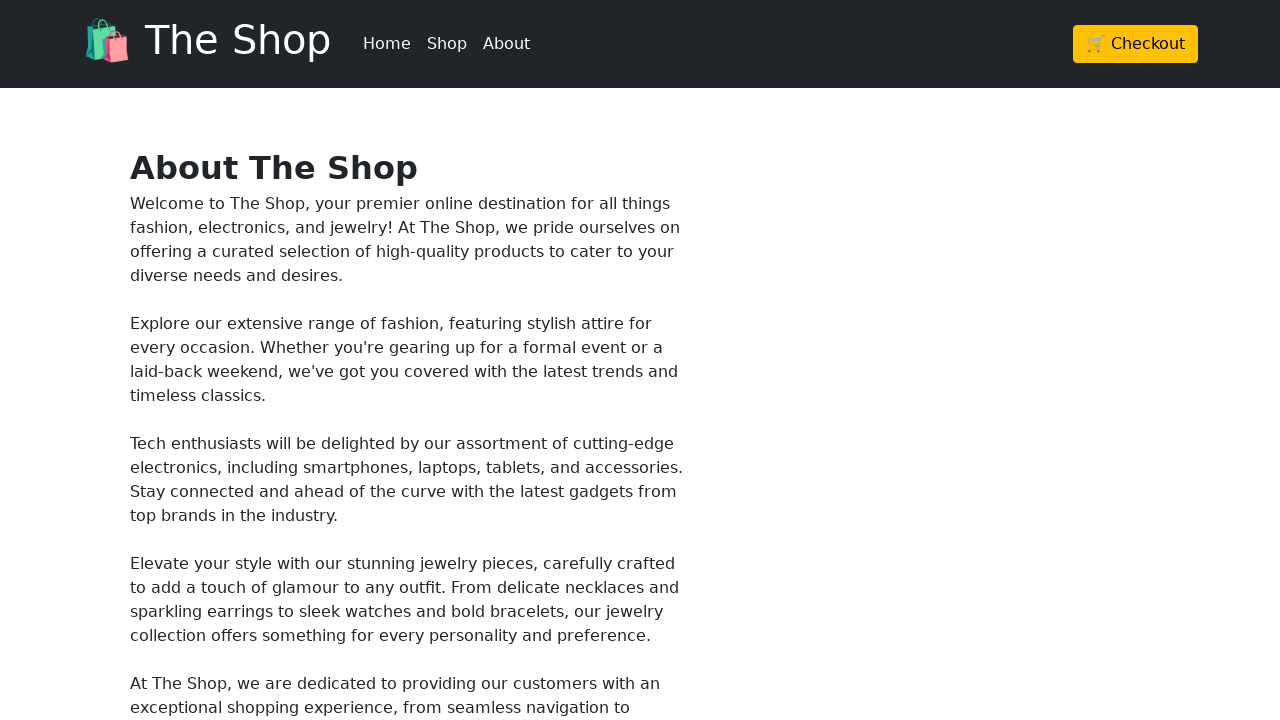

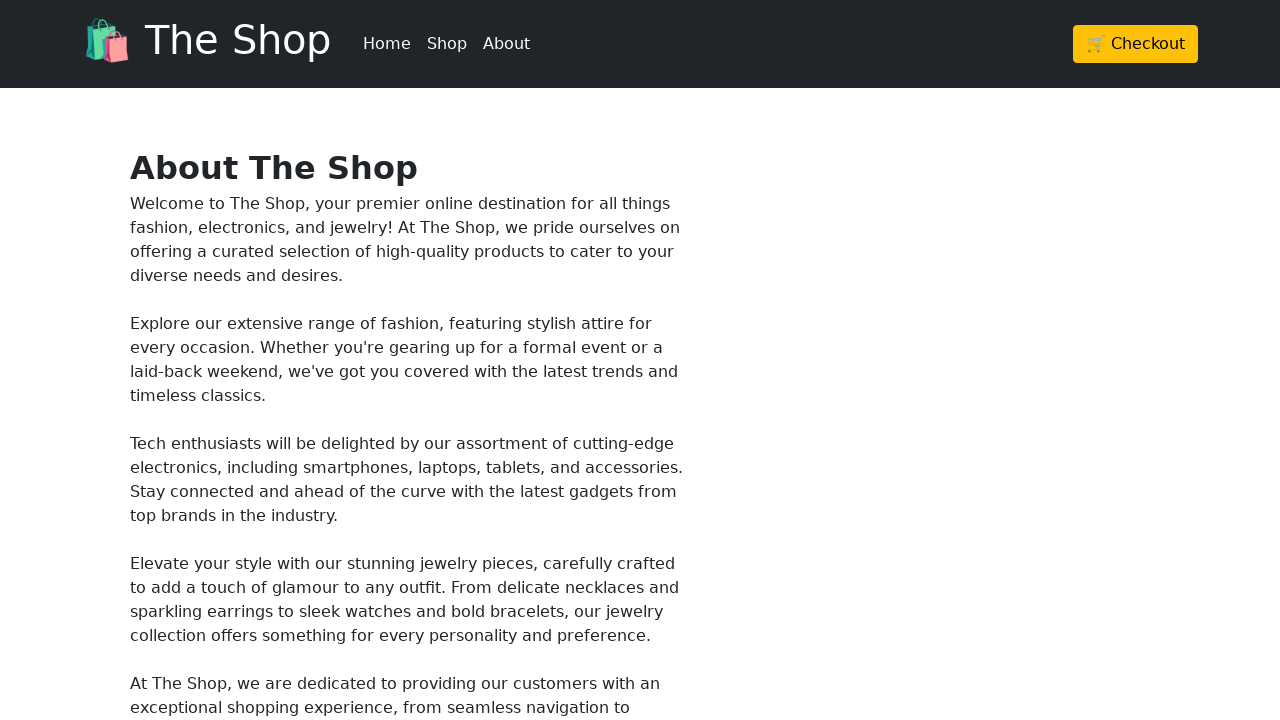